Tests a glomerular filtration rate calculator by selecting gender, entering medical parameters, and verifying the calculated results

Starting URL: https://13gp.by/%D0%B8%D0%BD%D1%84%D0%BE%D1%80%D0%BC%D0%B0%D1%86%D0%B8%D1%8F/%D0%BC%D0%B5%D0%B4%D0%B8%D1%86%D0%B8%D0%BD%D1%81%D0%BA%D0%B8%D0%B5-%D0%BA%D0%B0%D0%BB%D1%8C%D0%BA%D1%83%D0%BB%D1%8F%D1%82%D0%BE%D1%80%D1%8B/%D1%80%D0%B0%D1%81%D1%87%D0%B5%D1%82-%D1%81%D0%BA%D0%BE%D1%80%D0%BE%D1%81%D1%82%D0%B8-%D0%BA%D0%BB%D1%83%D0%B1%D0%BE%D1%87%D0%BA%D0%BE%D0%B2%D0%BE%D0%B9-%D1%84%D0%B8%D0%BB%D1%8C%D1%82%D1%80%D0%B0%D1%86%D0%B8%D0%B8-%D1%81%D0%BA%D1%84

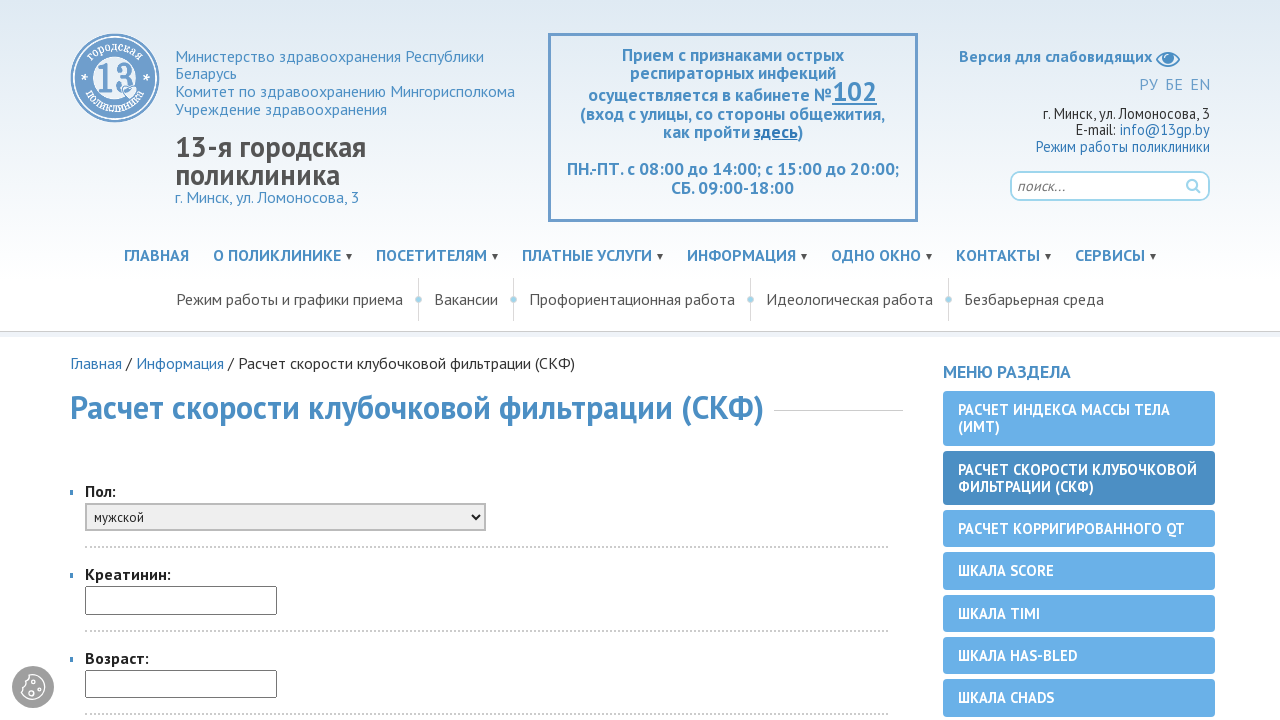

Selected gender option by index 1 from dropdown on #oSex
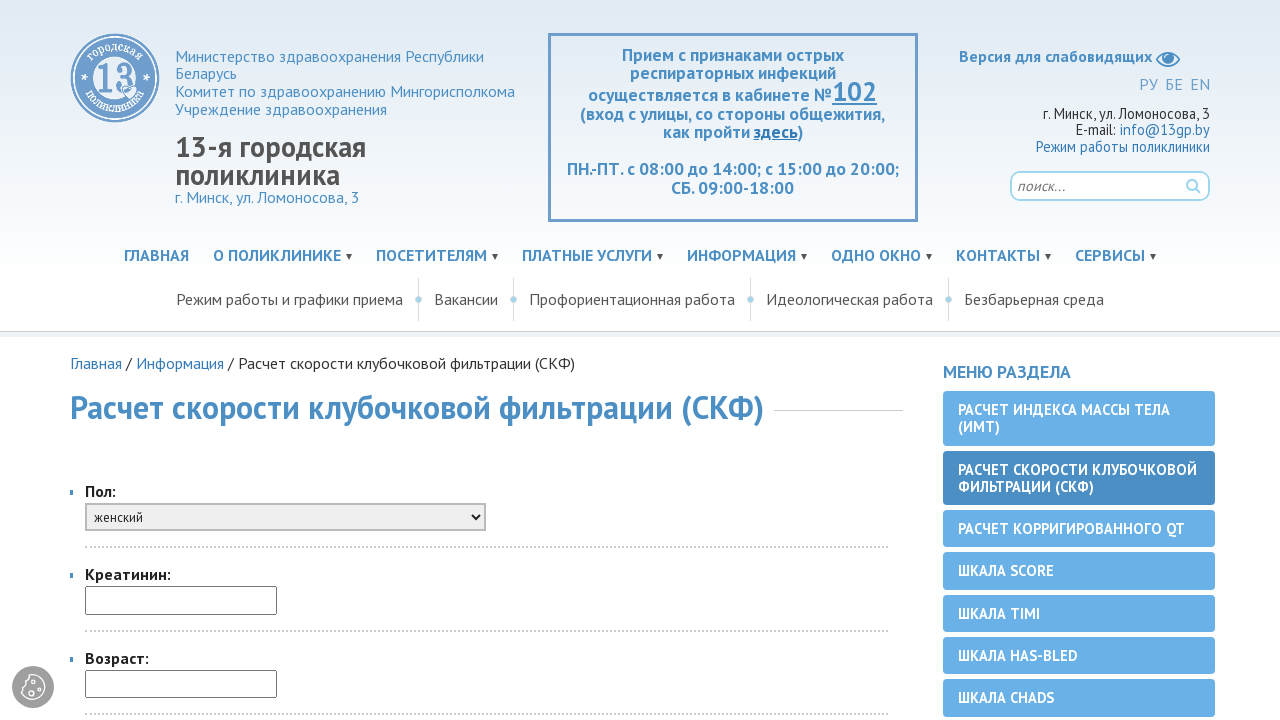

Waited 2000ms for page to process
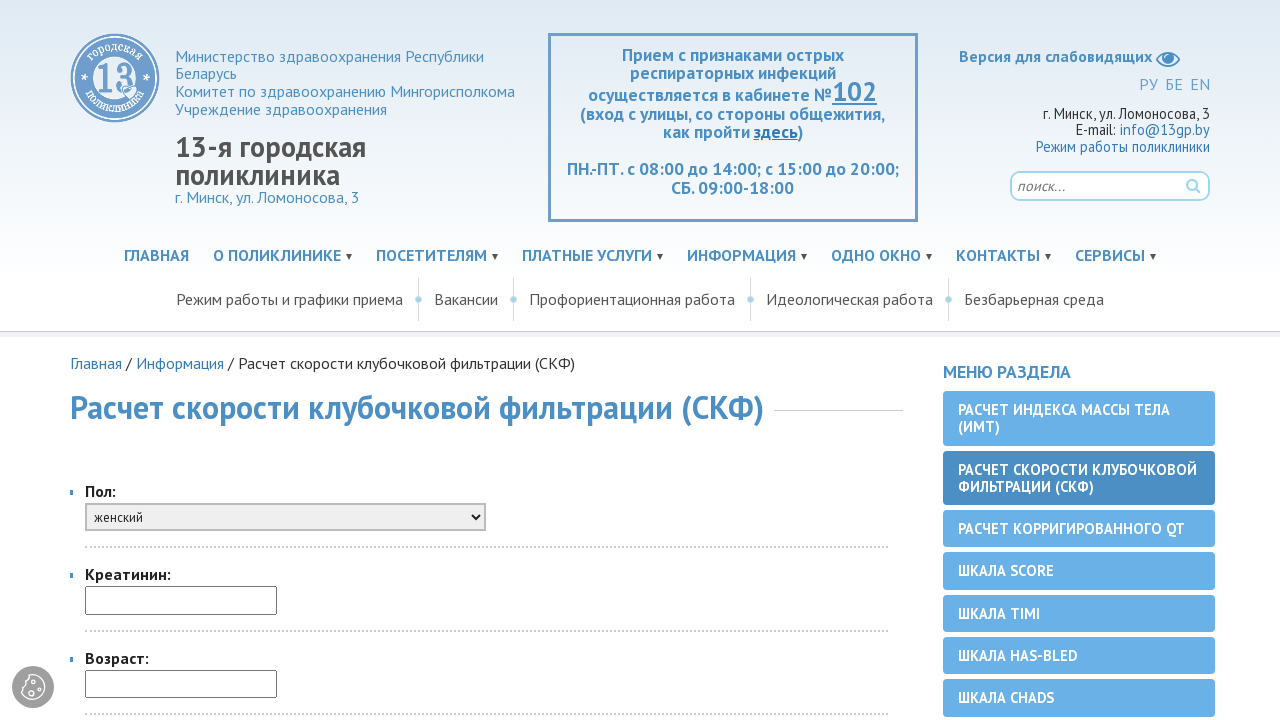

Selected gender option by value '0' on #oSex
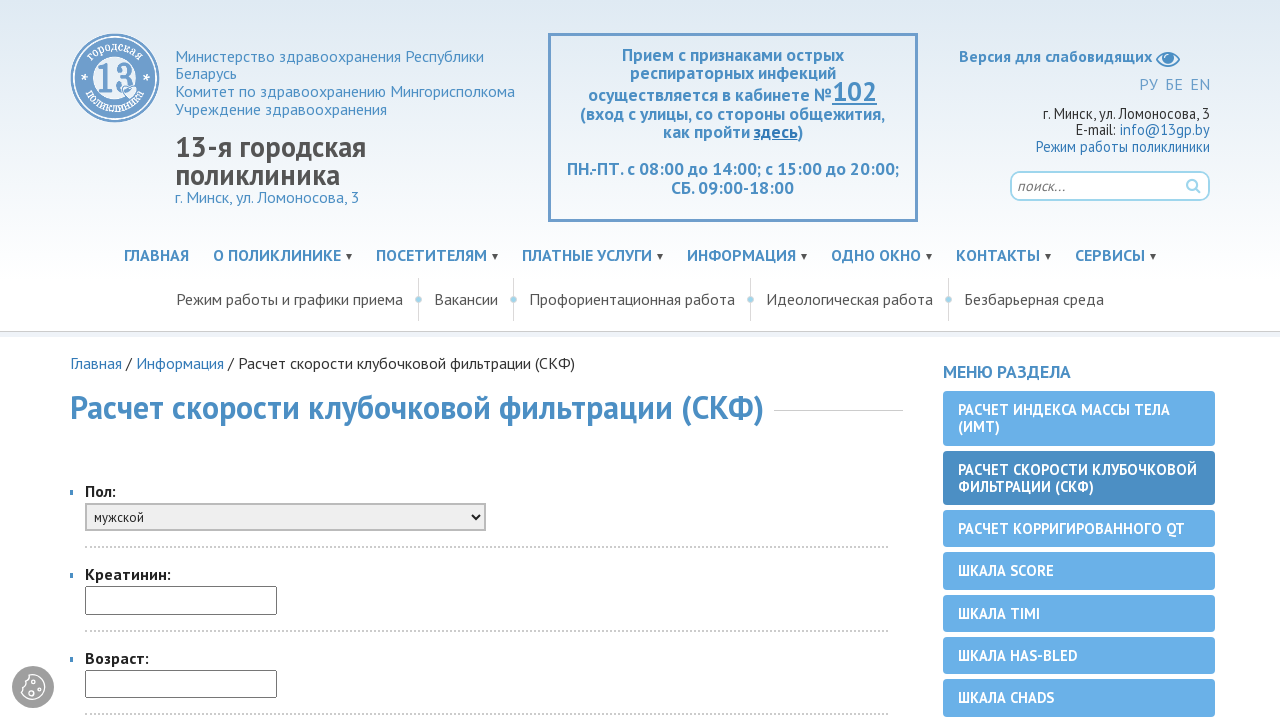

Waited 2000ms for page to process
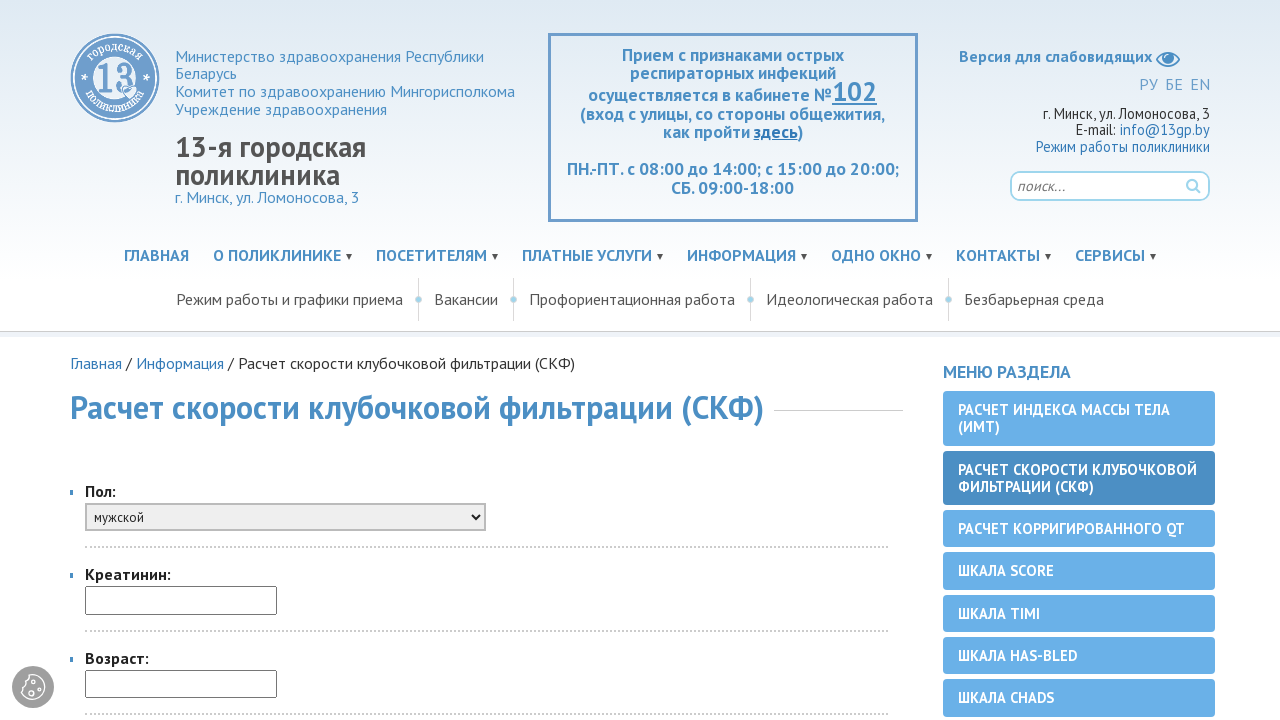

Selected gender 'женский' (female) by label on #oSex
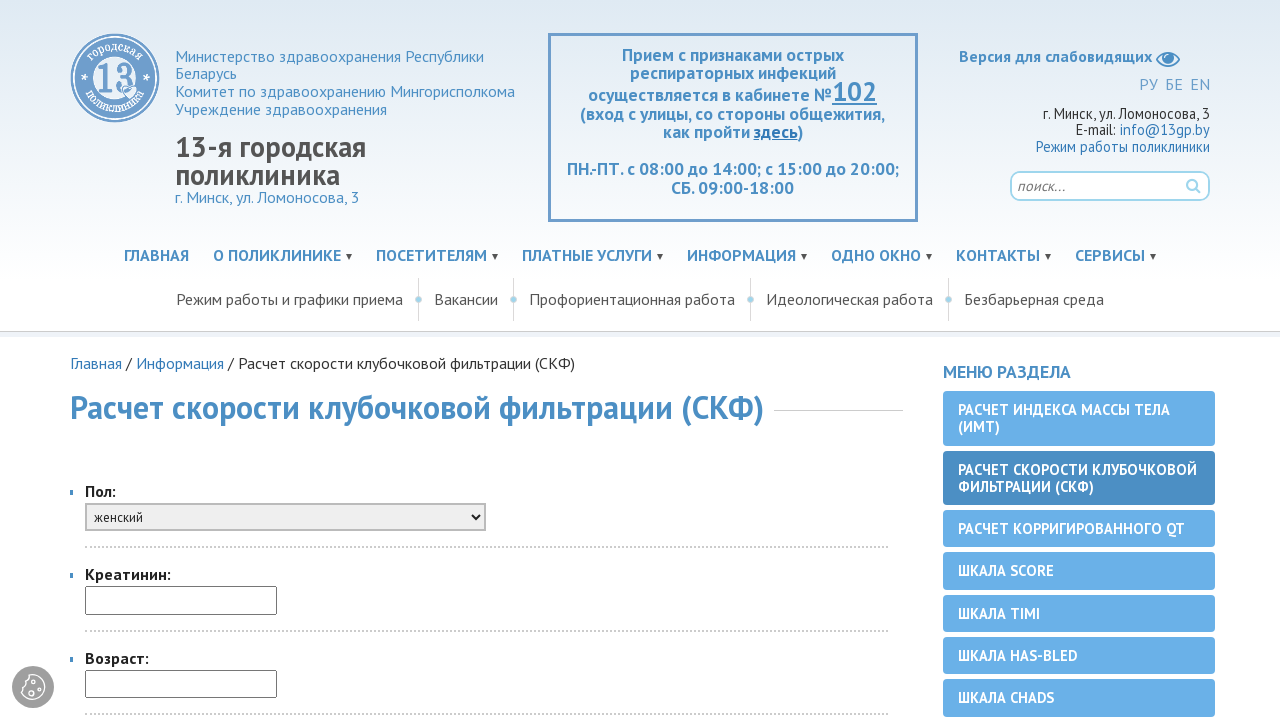

Waited 2000ms for page to process
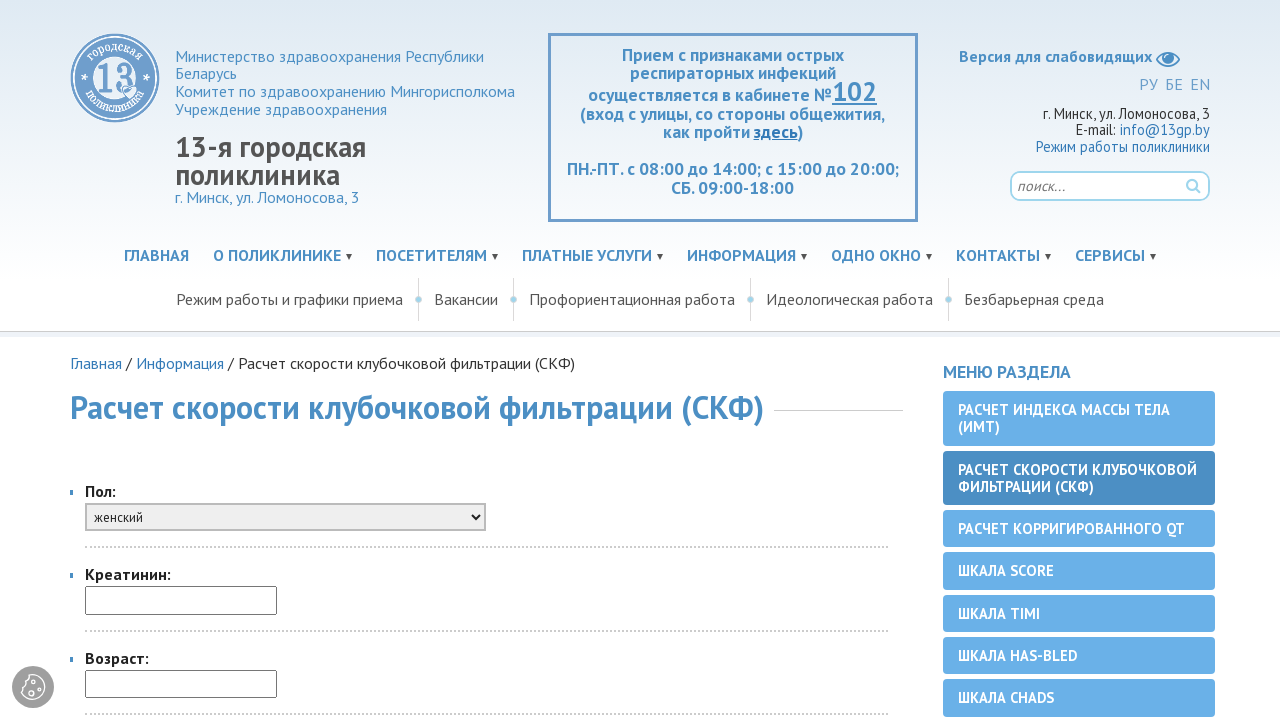

Filled creatinine field with value '80' on #oCr
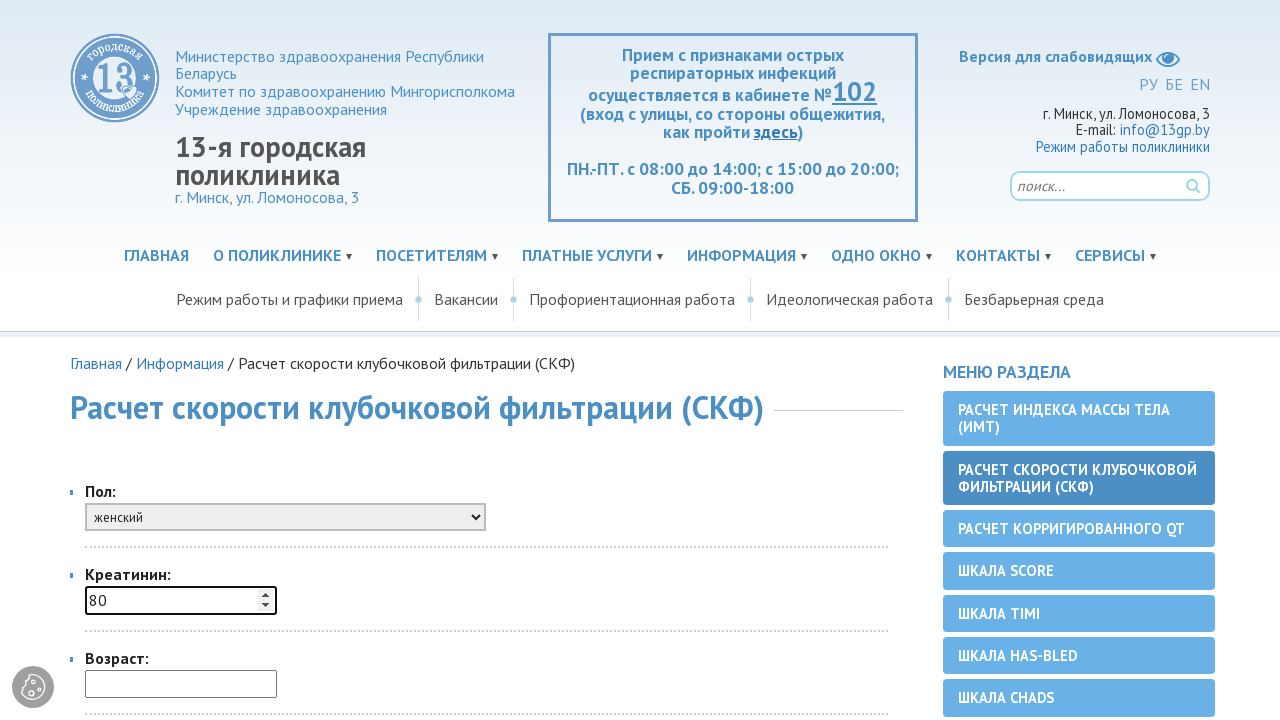

Filled age field with value '38' on #oAge
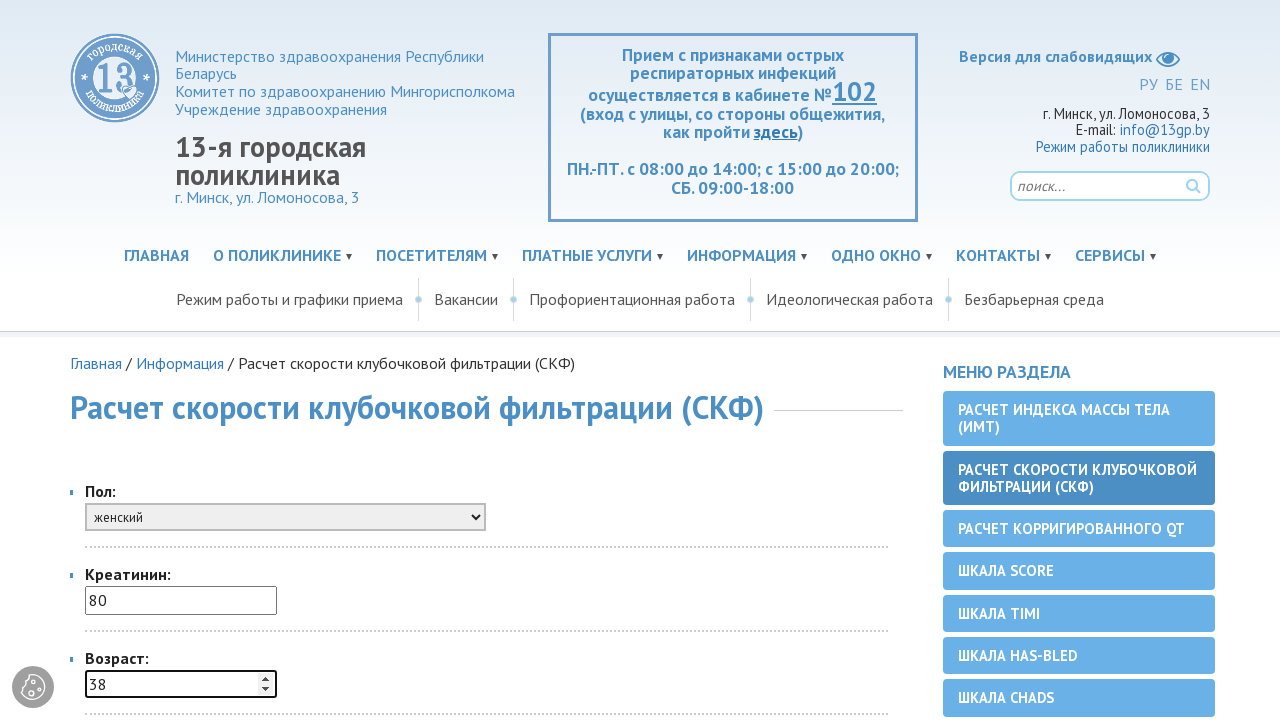

Filled weight field with value '55' on #oWeight
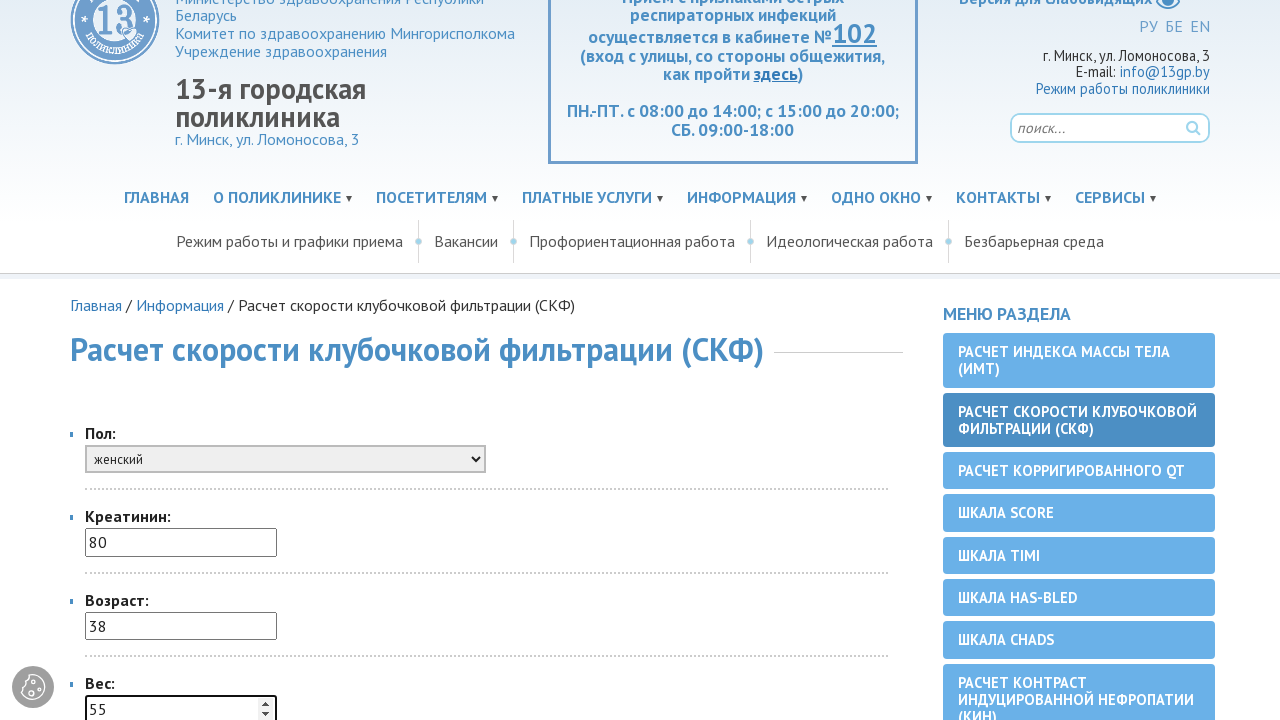

Filled height field with value '163' on #oHeight
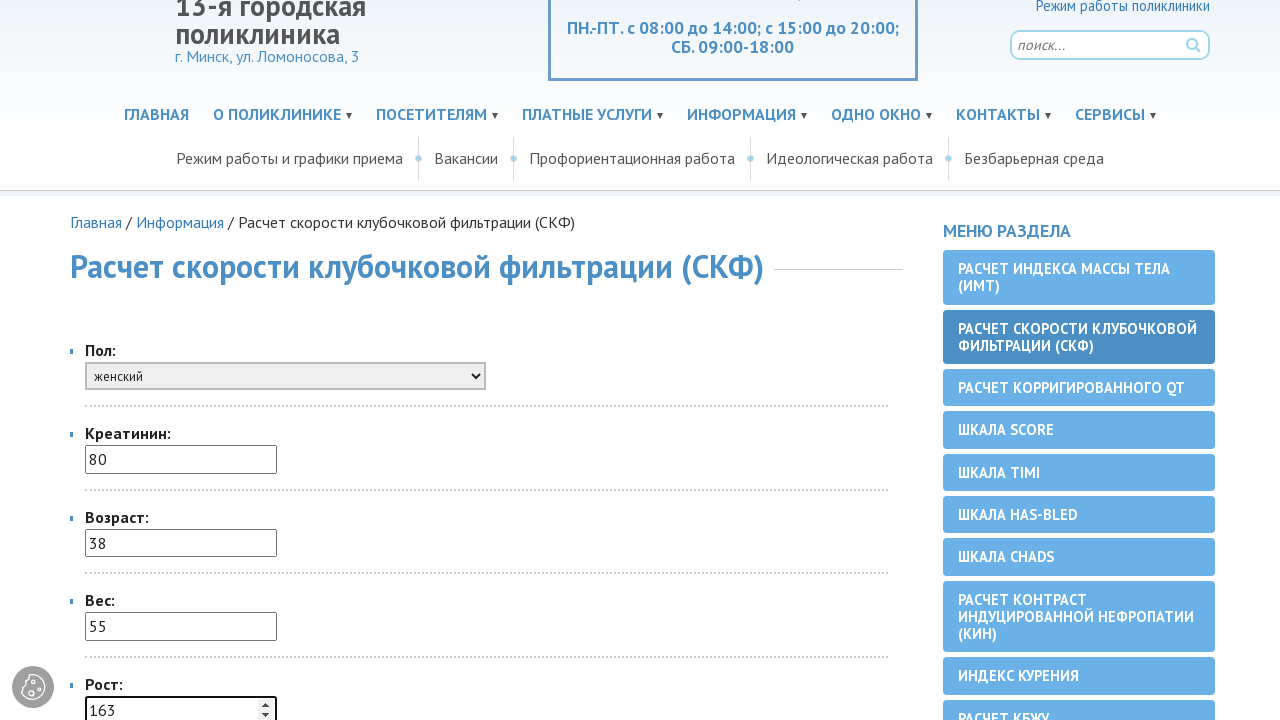

Clicked calculate button to compute GFR values at (132, 360) on input[type='button']
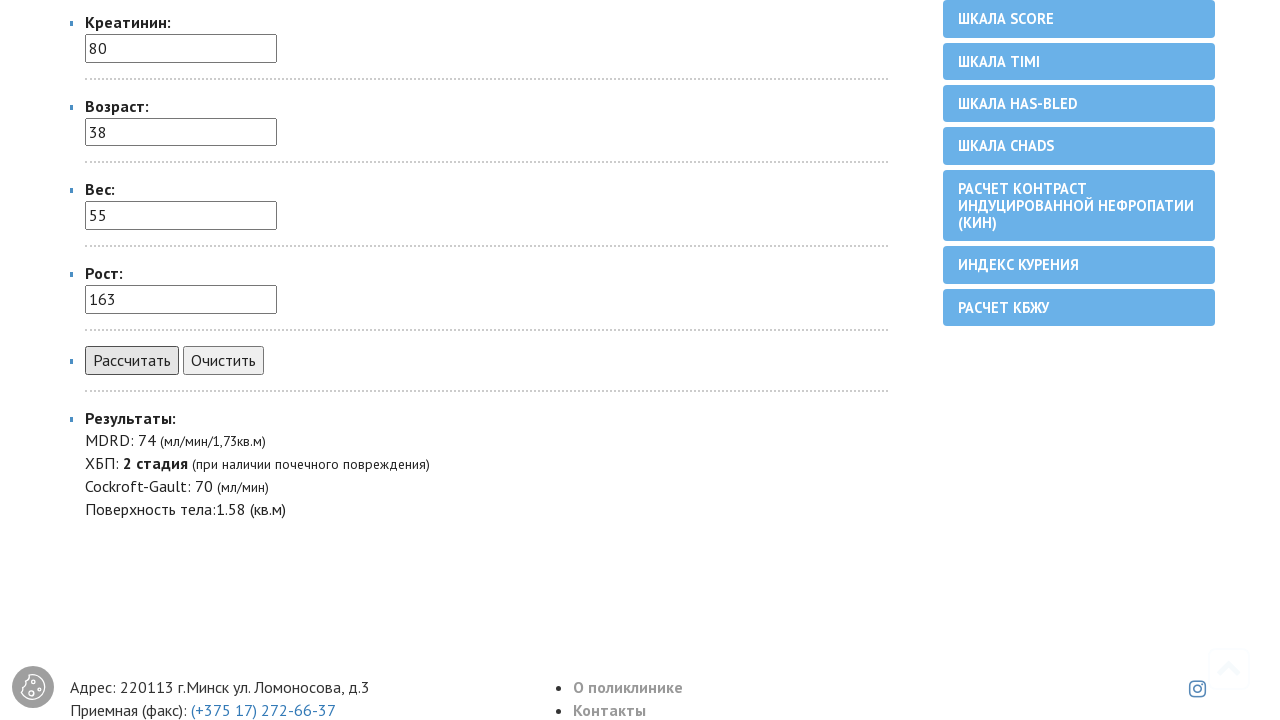

MDRD result element loaded and became visible
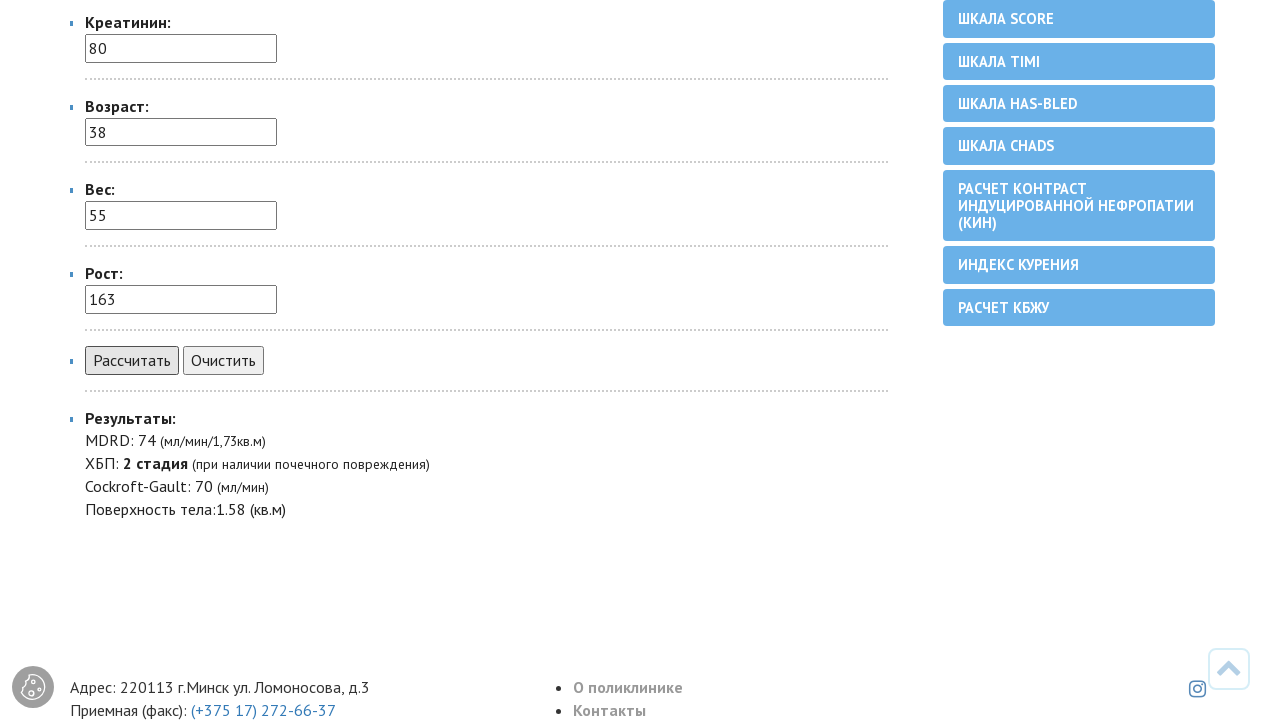

Verified MDRD calculation result: 74 (мл/мин/1,73кв.м)
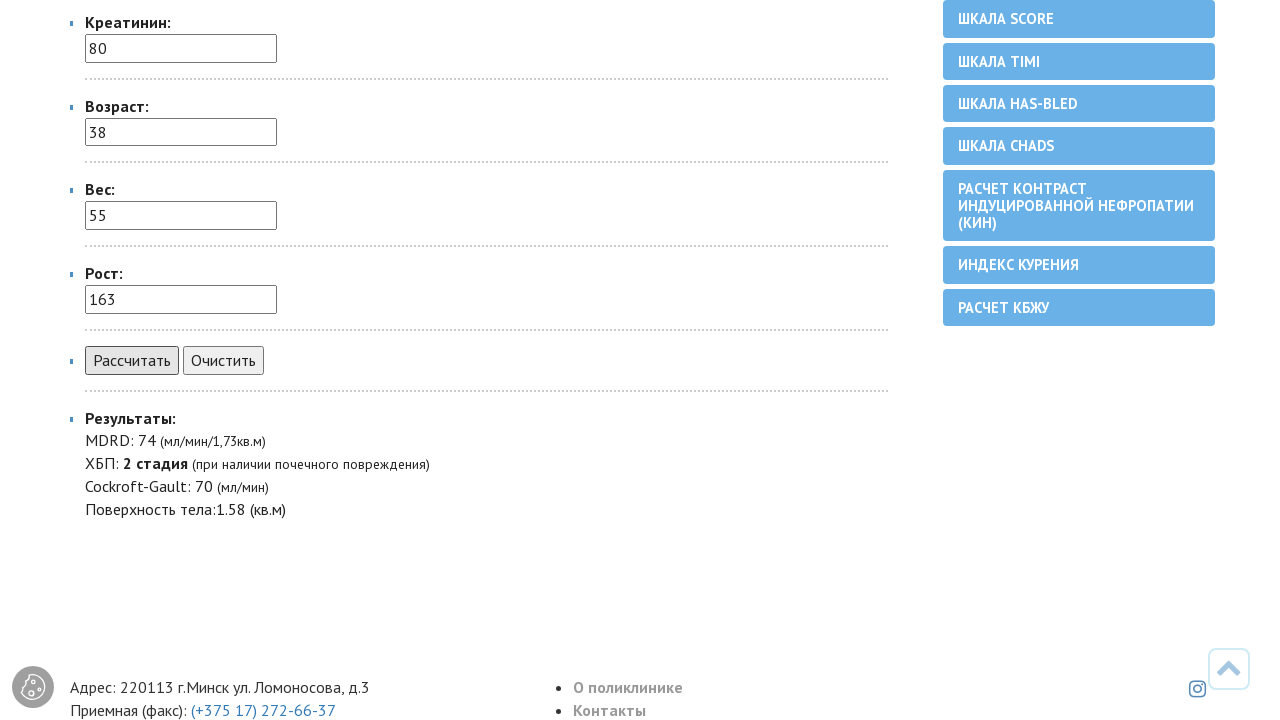

Verified CKD stage result: ХБП 2 стадия
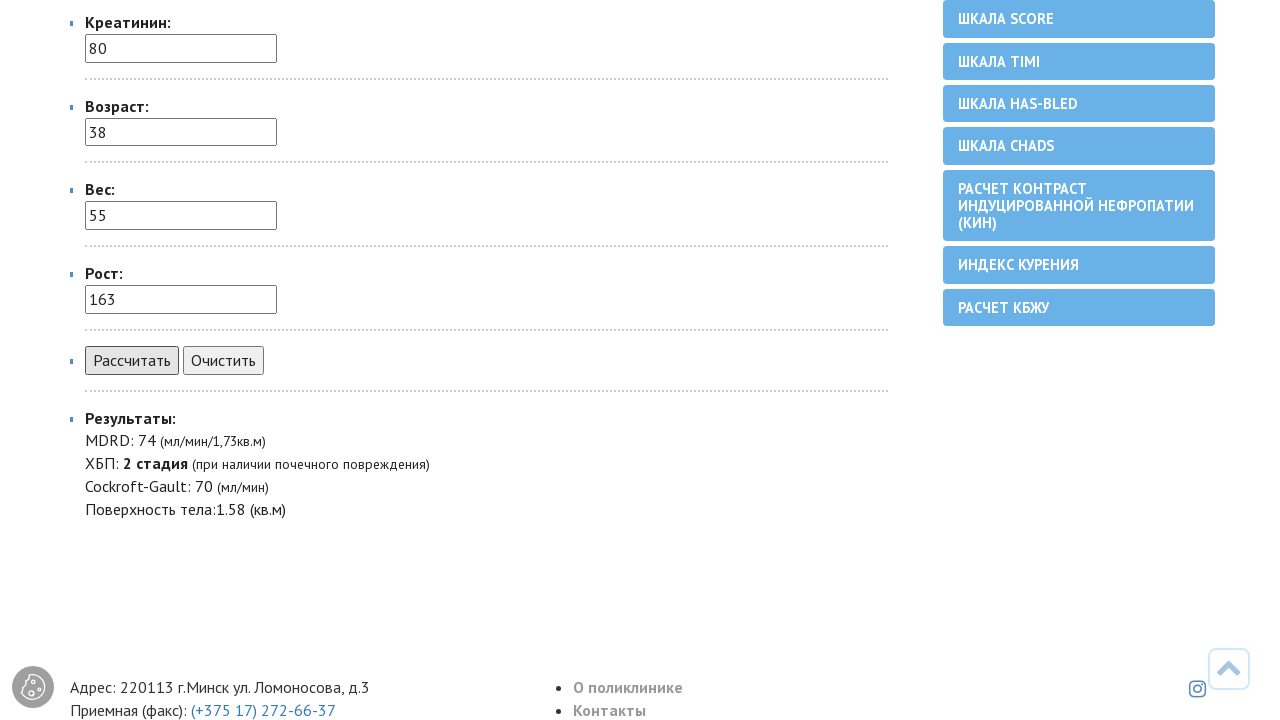

Verified Cockroft-Gault calculation result: 70 (мл/мин)
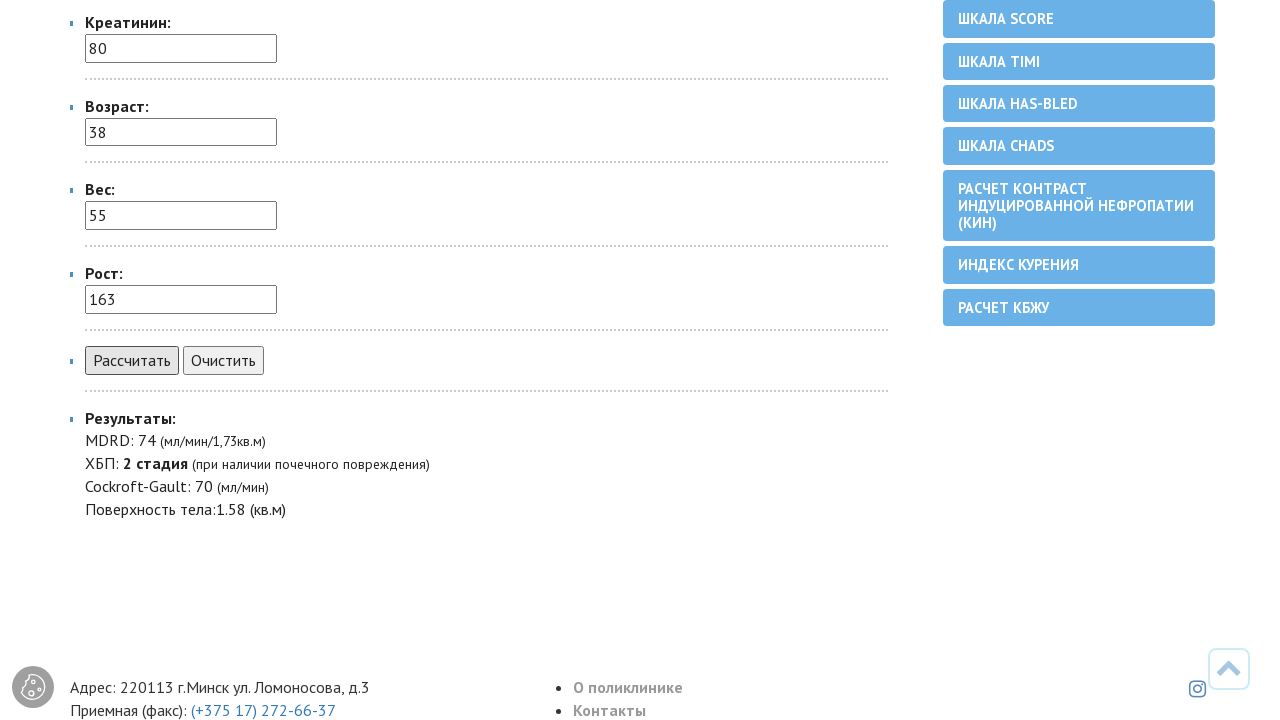

Verified body surface area result: 1.58 (кв.м)
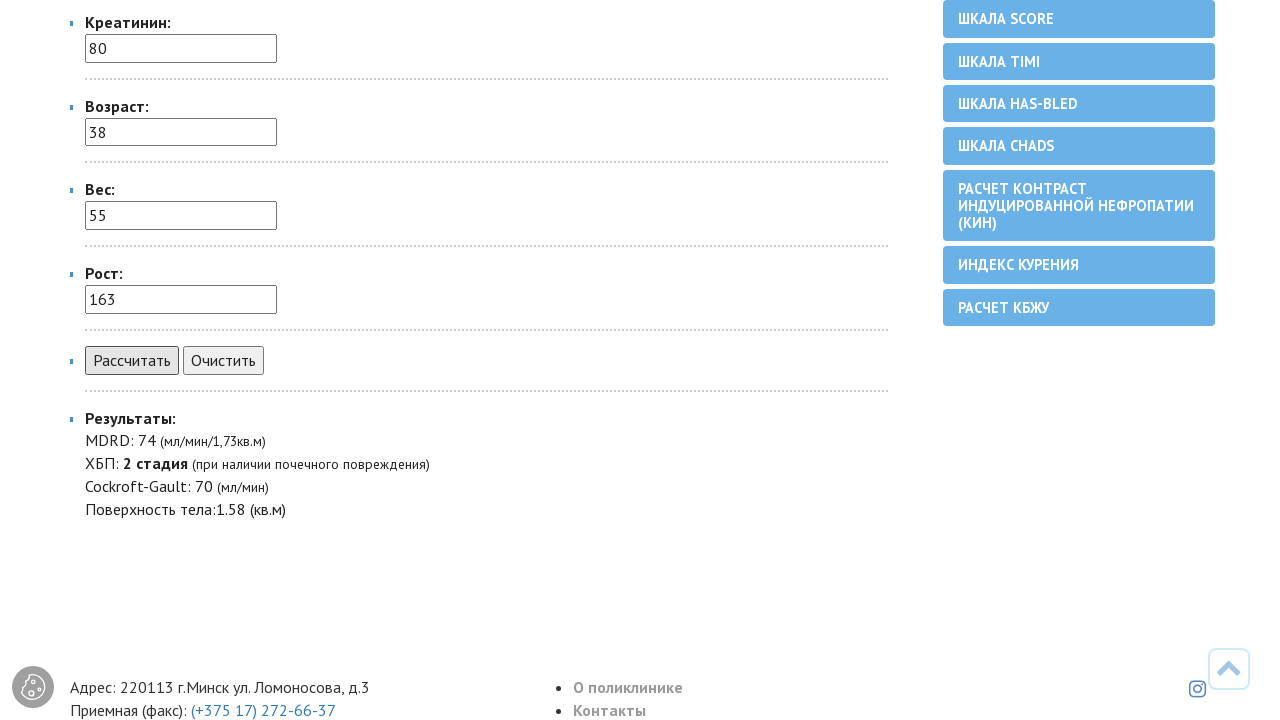

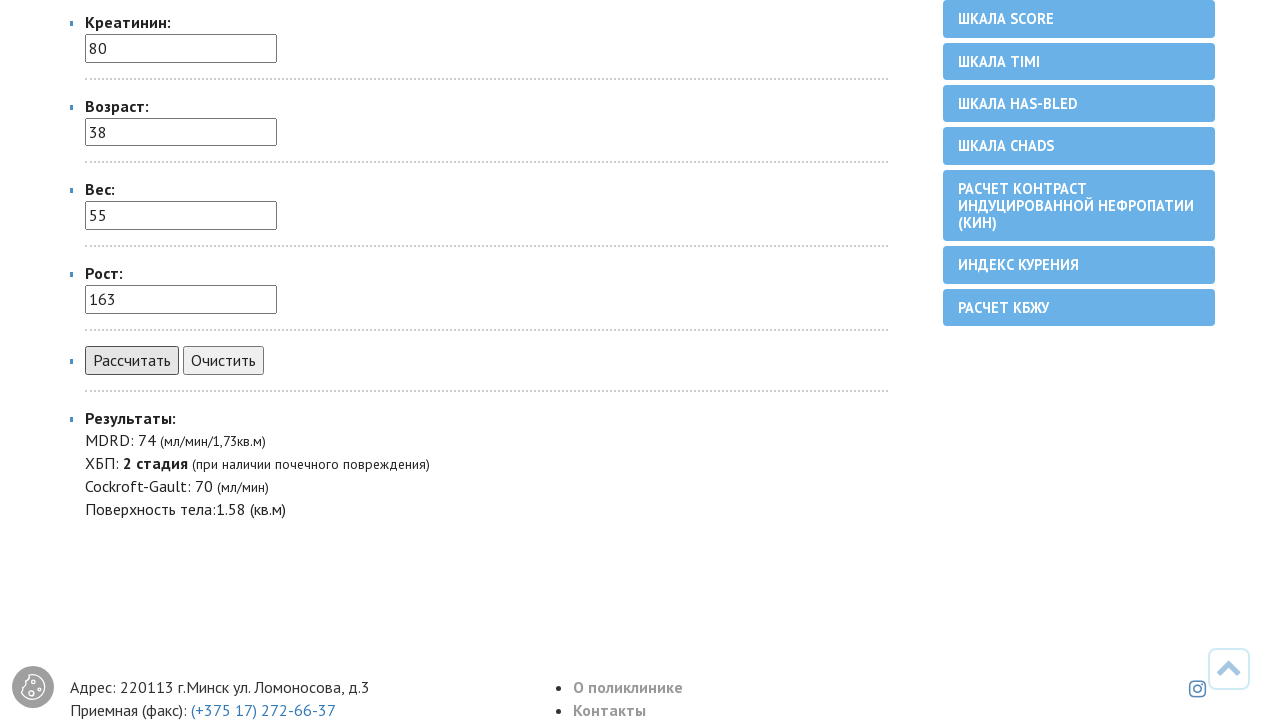